Tests iframe switching functionality on W3Schools by switching to an iframe and clicking a button inside it

Starting URL: https://www.w3schools.com/js/tryit.asp?filename=tryjs_myfirst

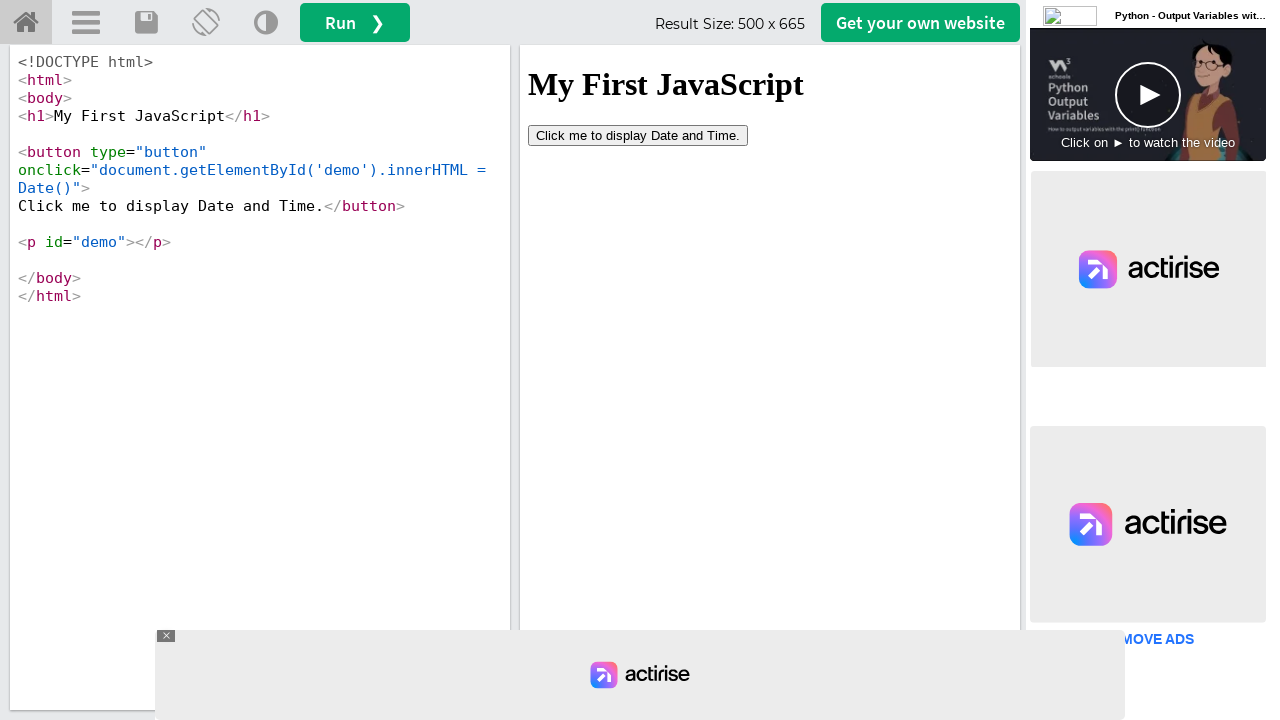

Located iframe with id 'iframeResult'
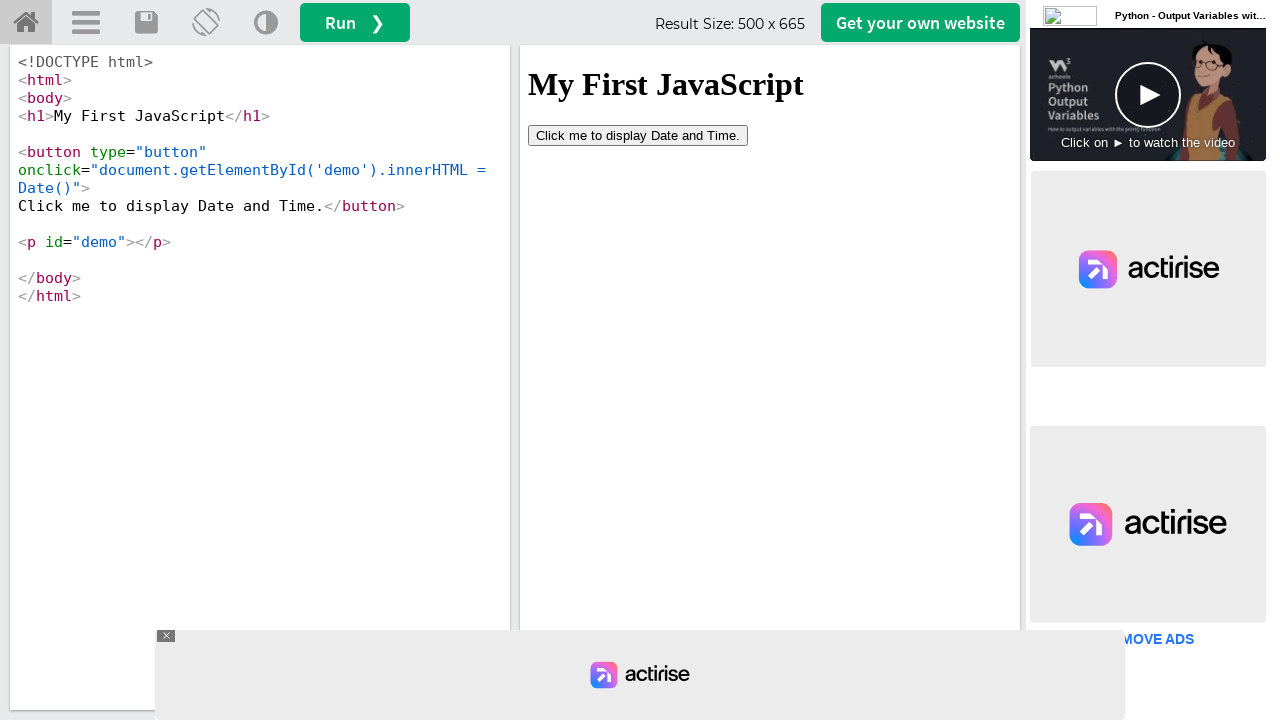

Clicked 'Click me' button inside iframe at (638, 135) on #iframeResult >> internal:control=enter-frame >> xpath=//button[contains(text(),
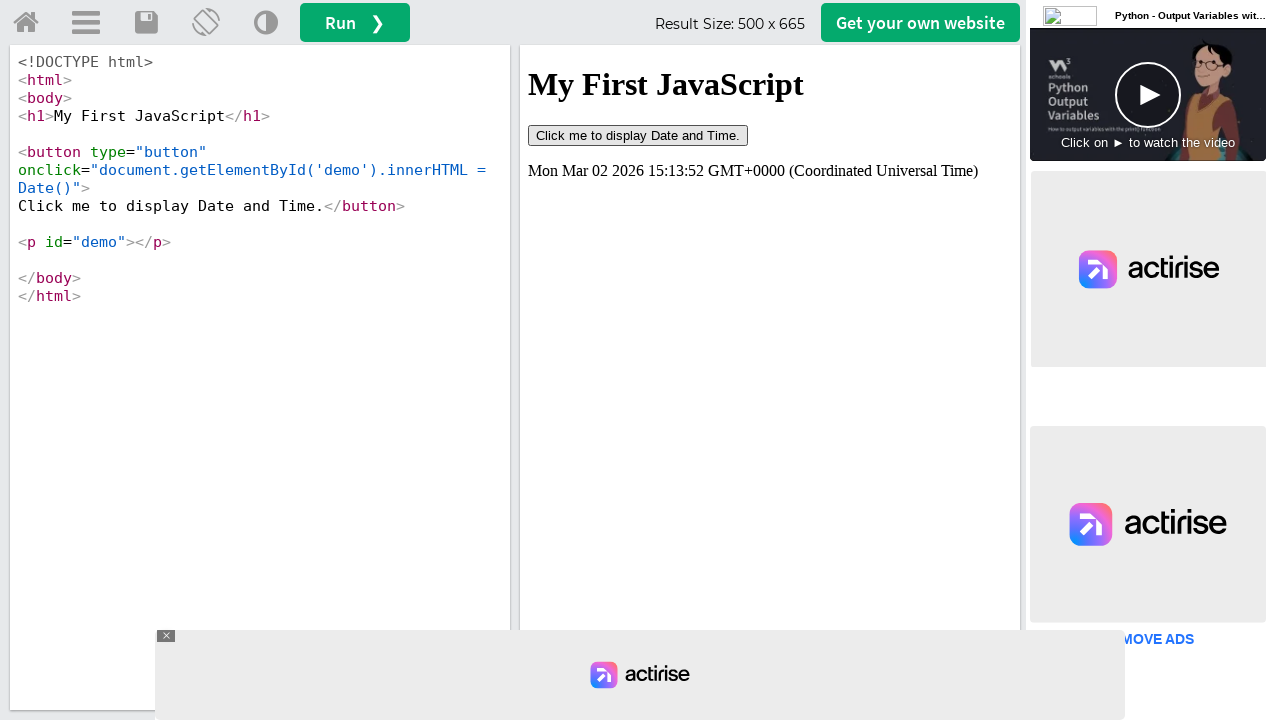

Waited 1 second for action to complete
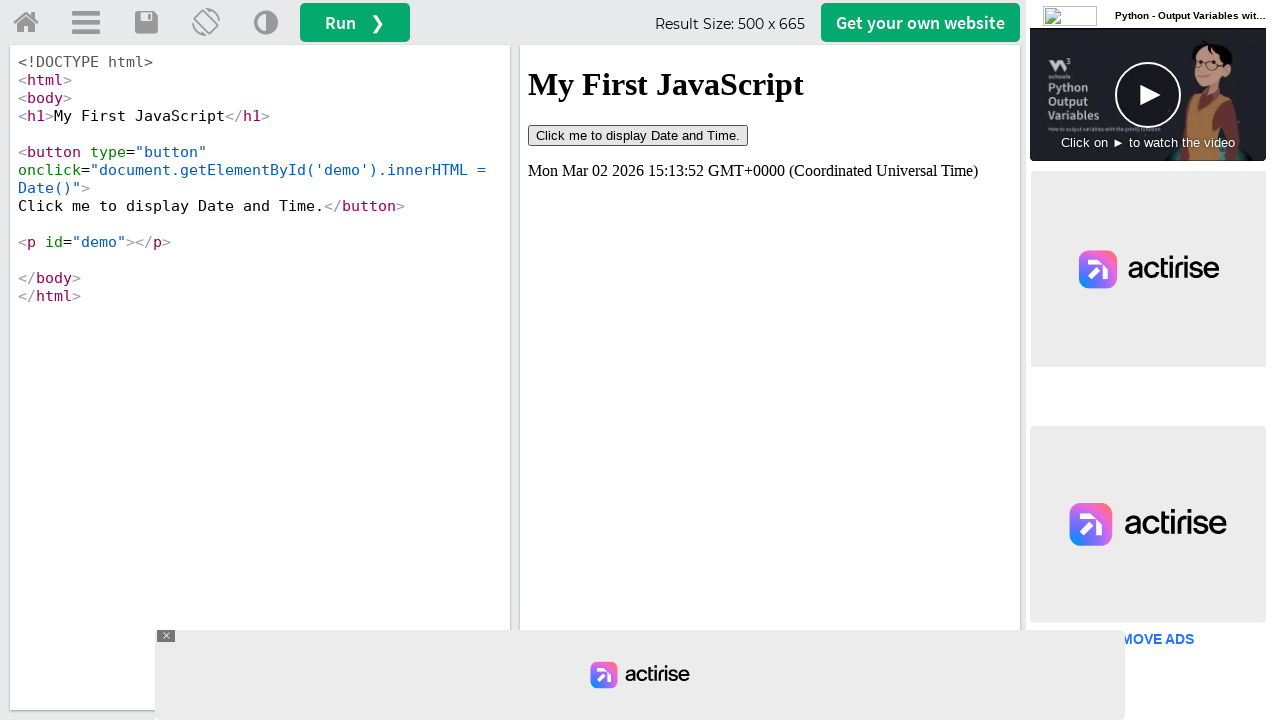

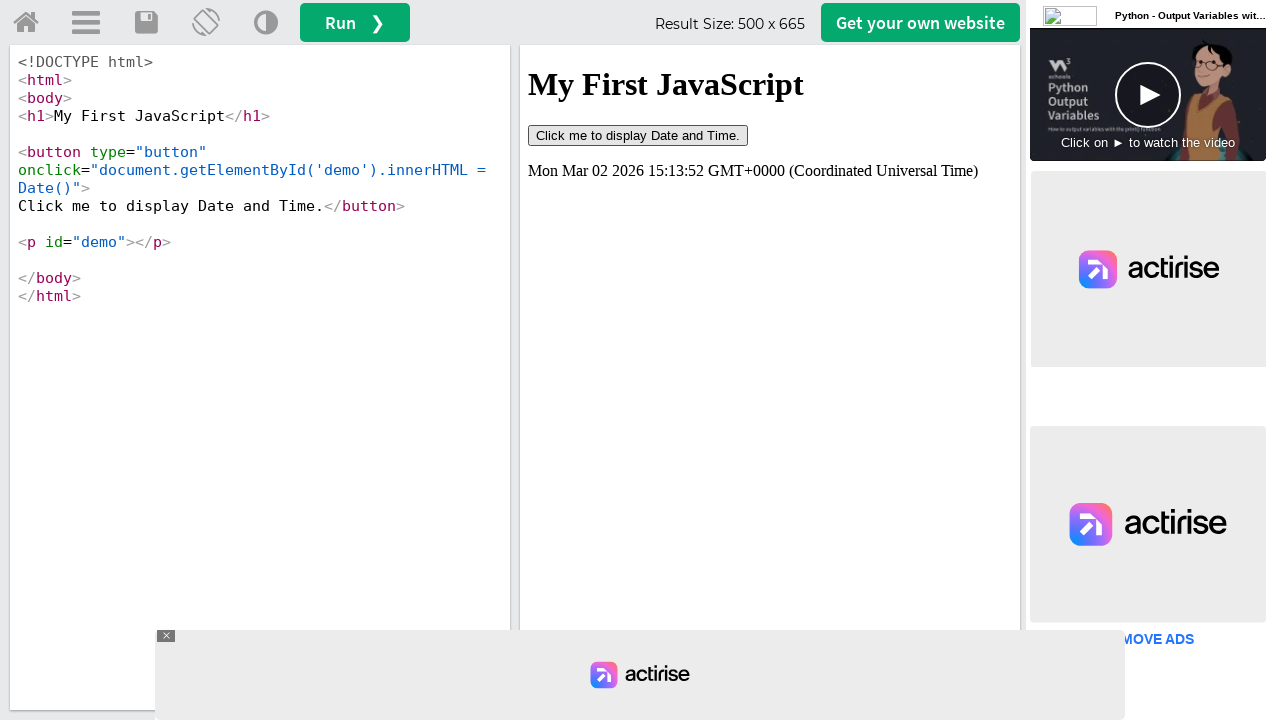